Navigates to a page with multiple links and verifies that all links are accessible by checking their HTTP status codes

Starting URL: https://practice.cydeo.com/status_codes

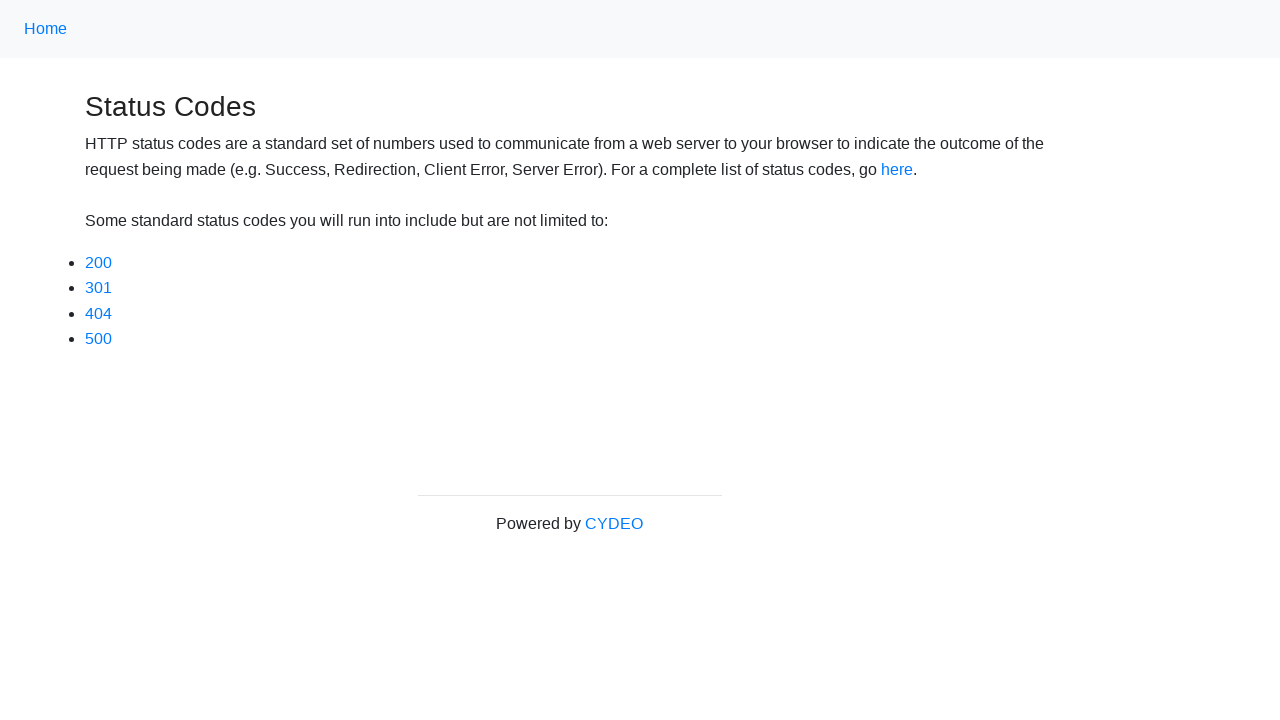

Waited for page to fully load (networkidle)
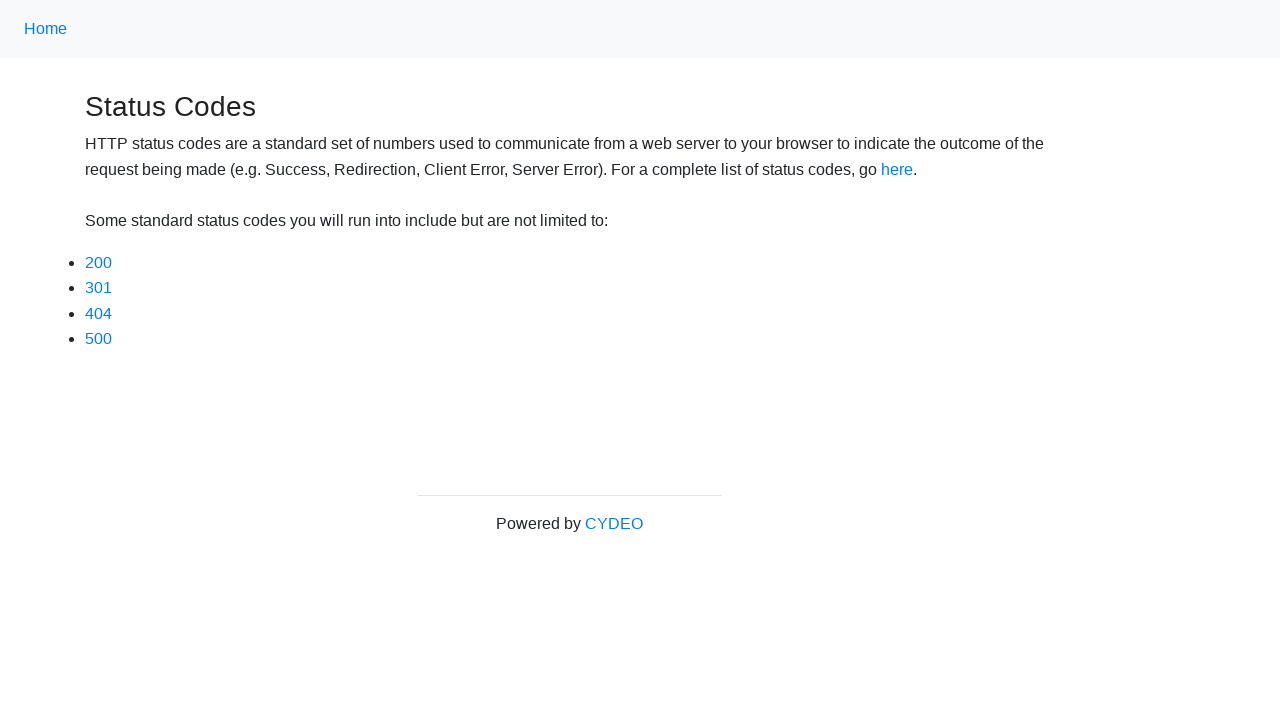

Retrieved all links from the page
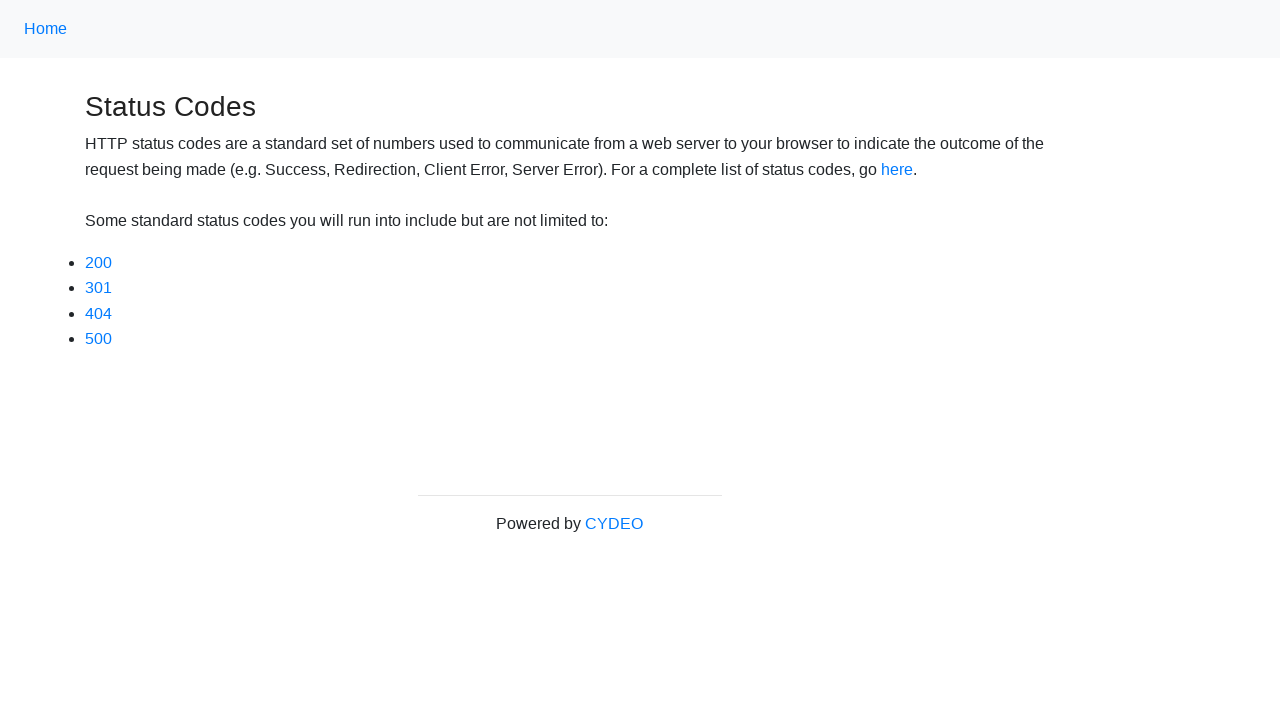

Retrieved href attribute from link: /
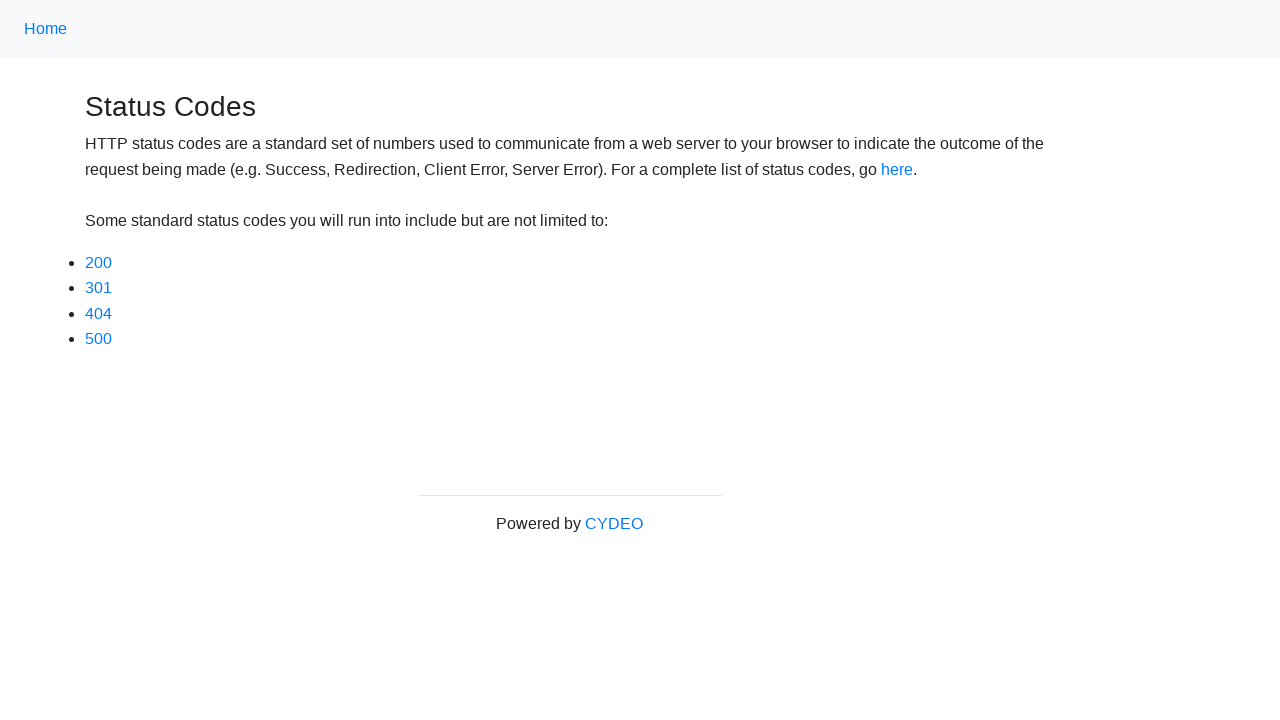

Created new page context to test link: /
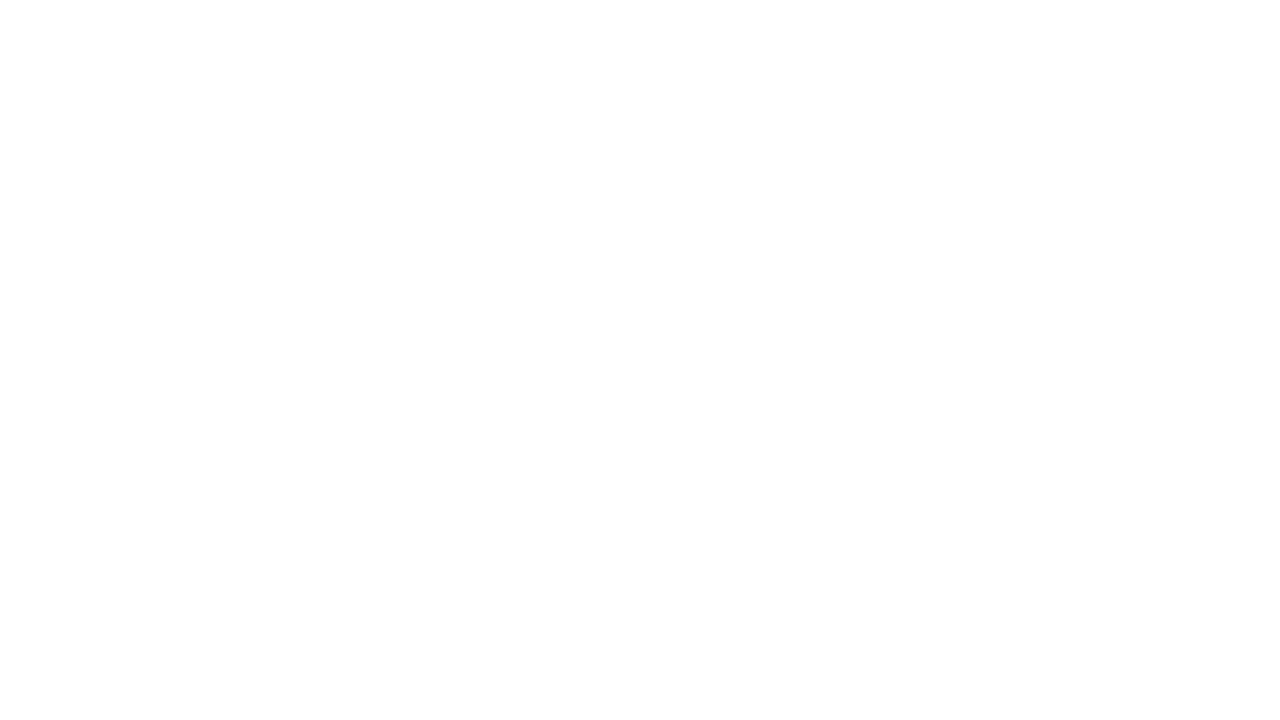

Link / failed with error: Page.goto: Protocol error (Page.navigate): Cannot navigate to invalid URL
Call log:
  - navigating to "/", waiting until "domcontentloaded"

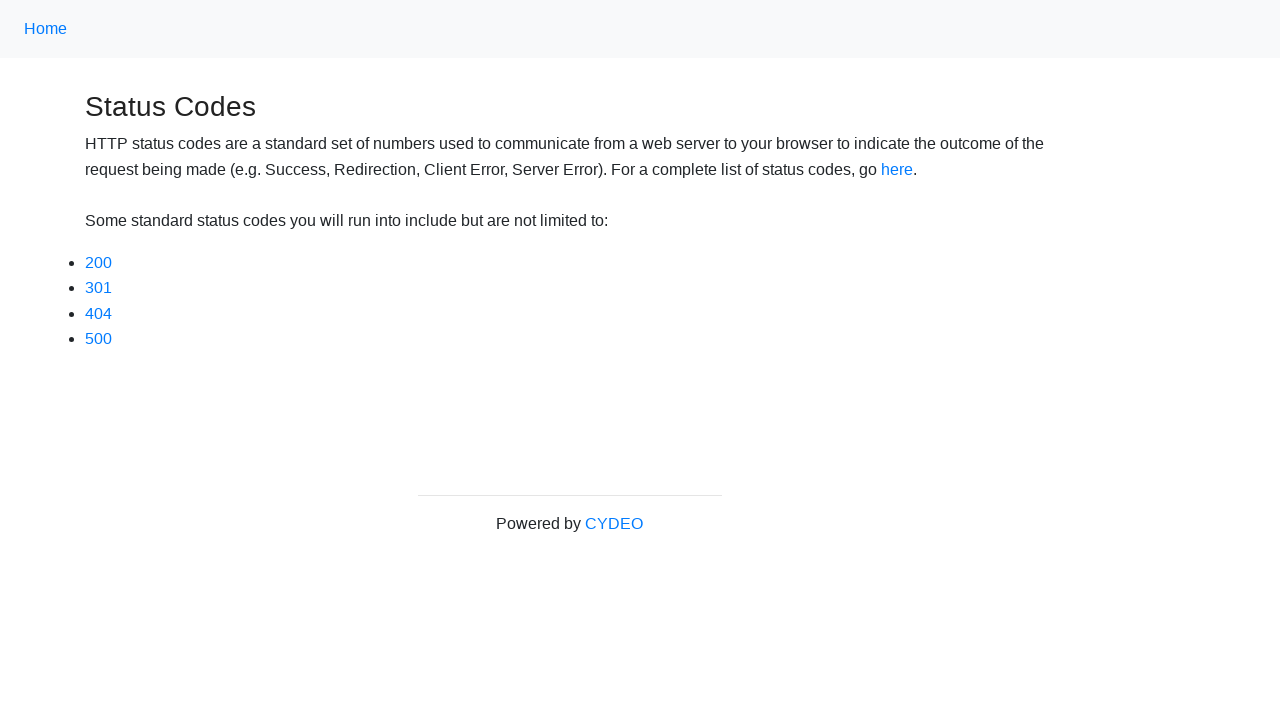

Retrieved href attribute from link: http://www.iana.org/assignments/http-status-codes/http-status-codes.xhtml
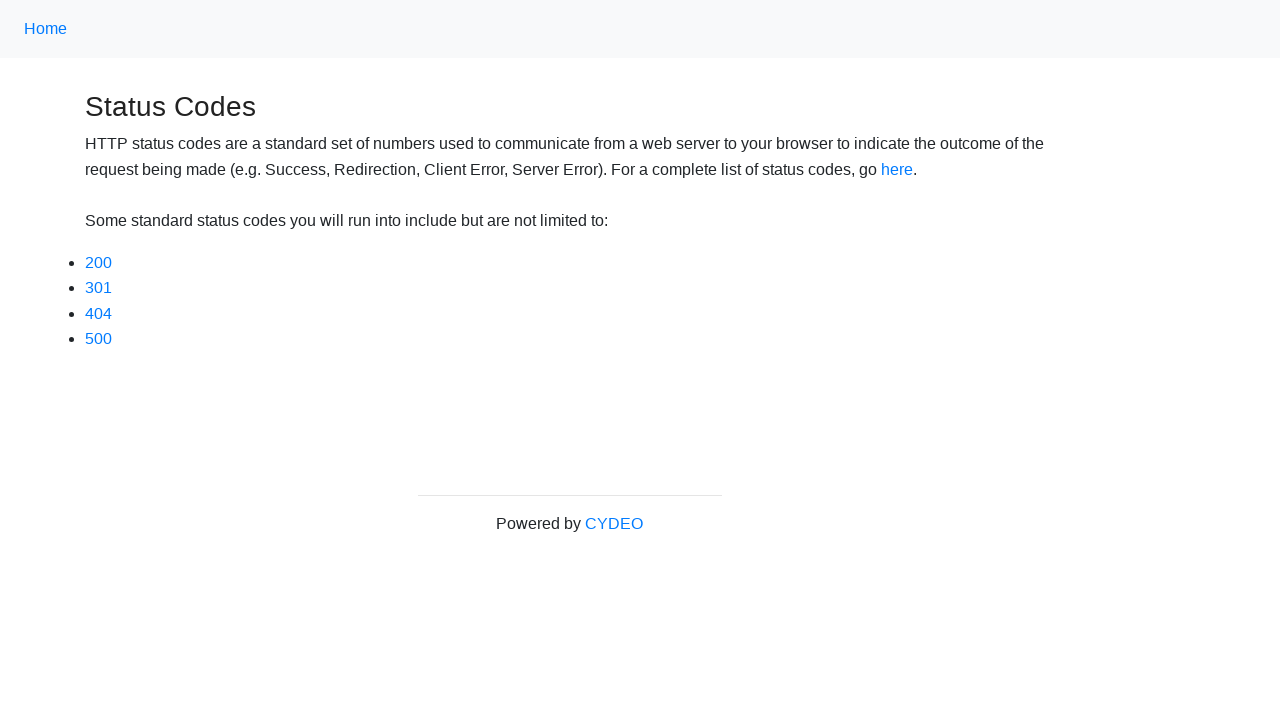

Created new page context to test link: http://www.iana.org/assignments/http-status-codes/http-status-codes.xhtml
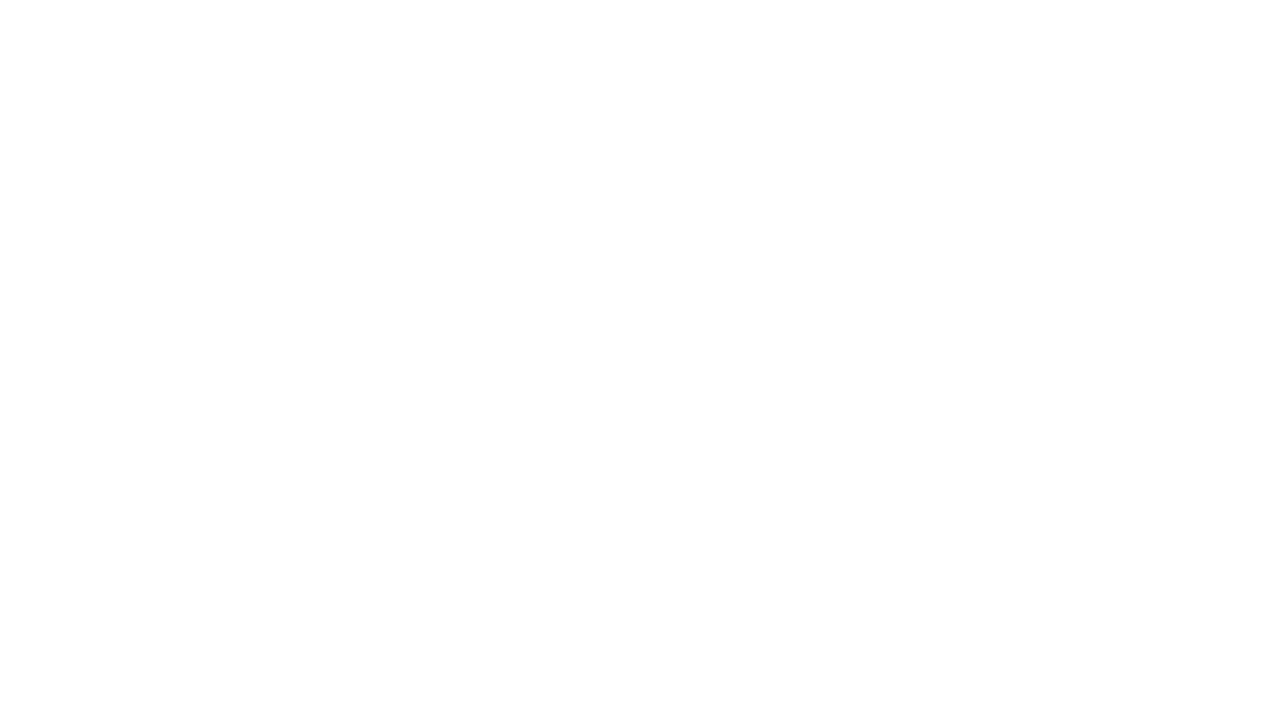

Navigated to link http://www.iana.org/assignments/http-status-codes/http-status-codes.xhtml
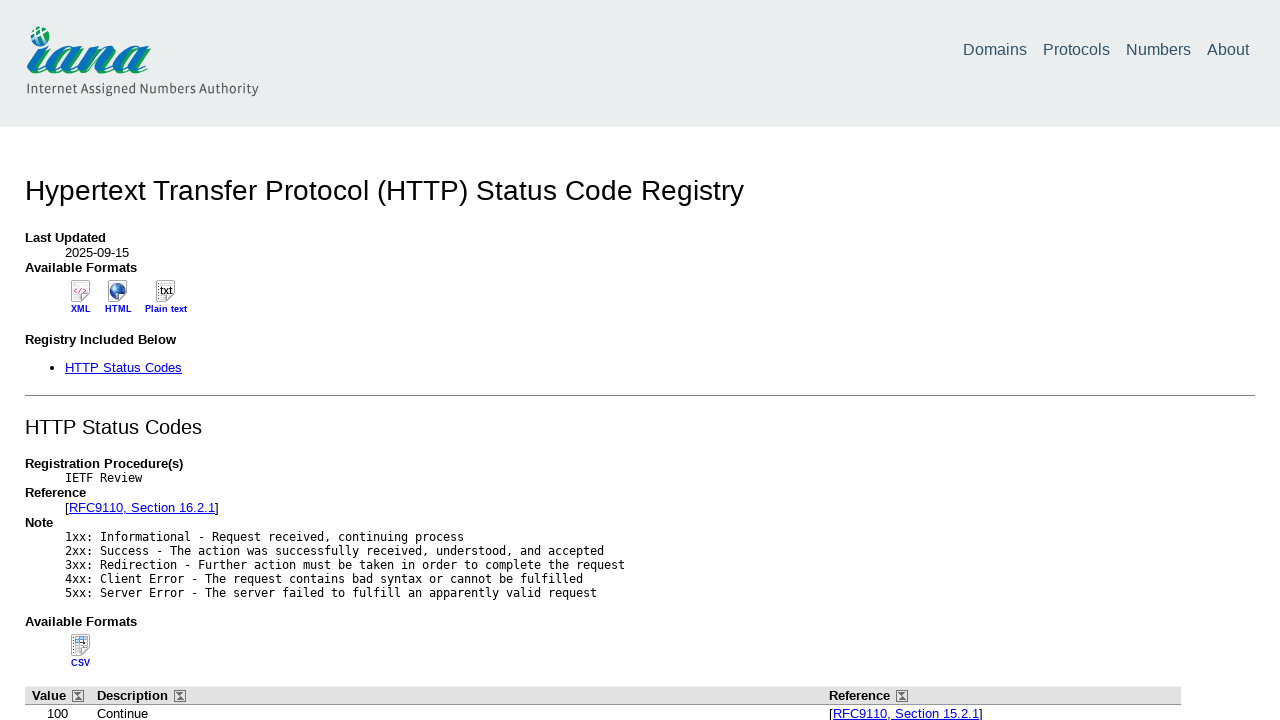

Link http://www.iana.org/assignments/http-status-codes/http-status-codes.xhtml is valid with HTTP status 200
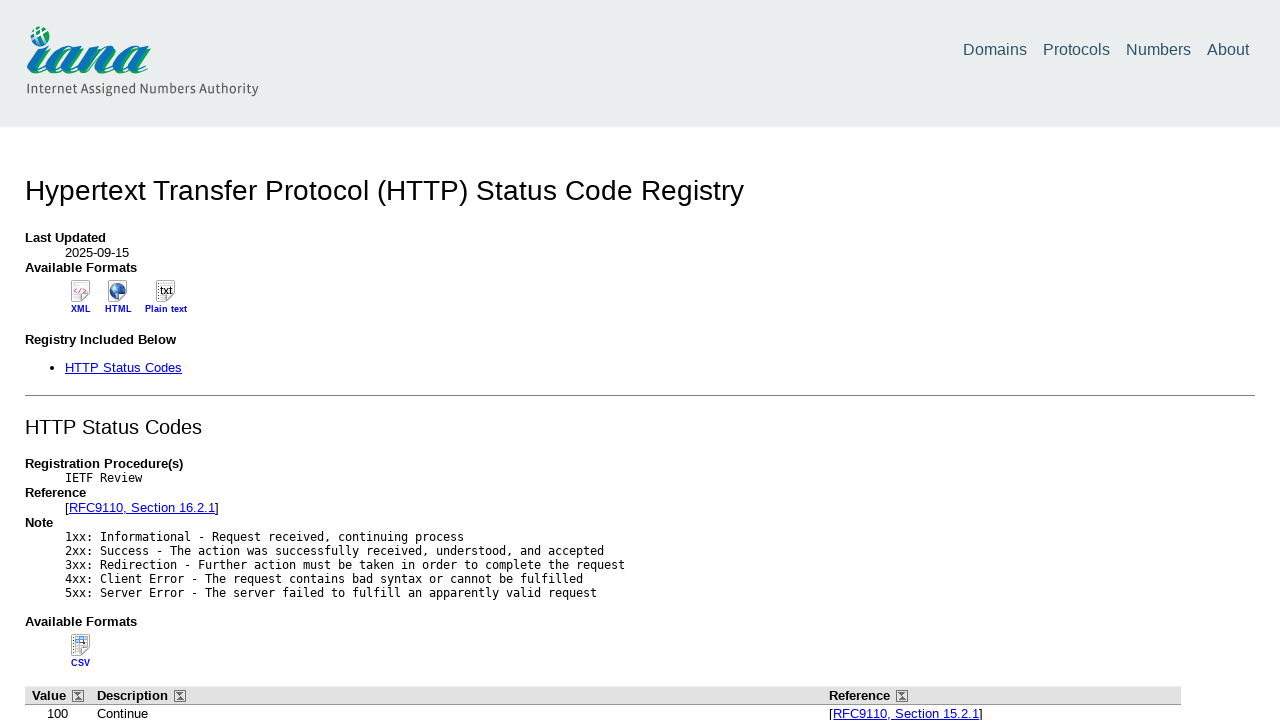

Closed page context for link: http://www.iana.org/assignments/http-status-codes/http-status-codes.xhtml
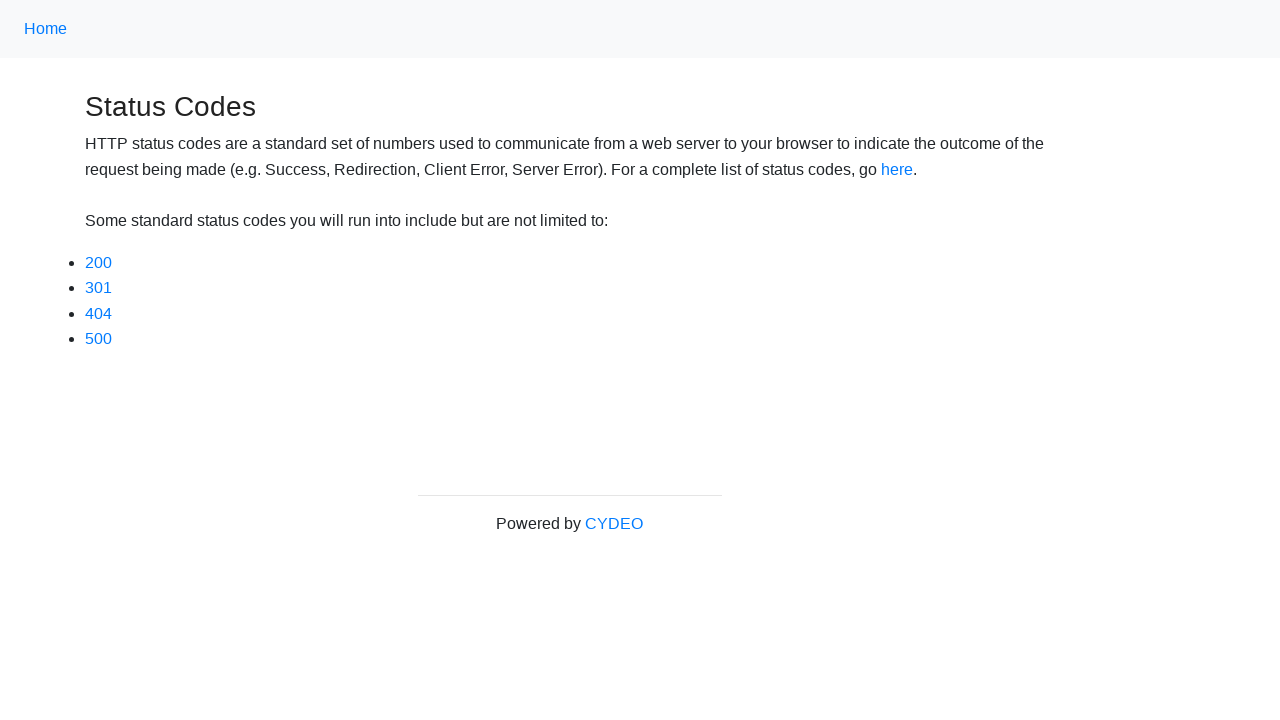

Retrieved href attribute from link: status_codes/200
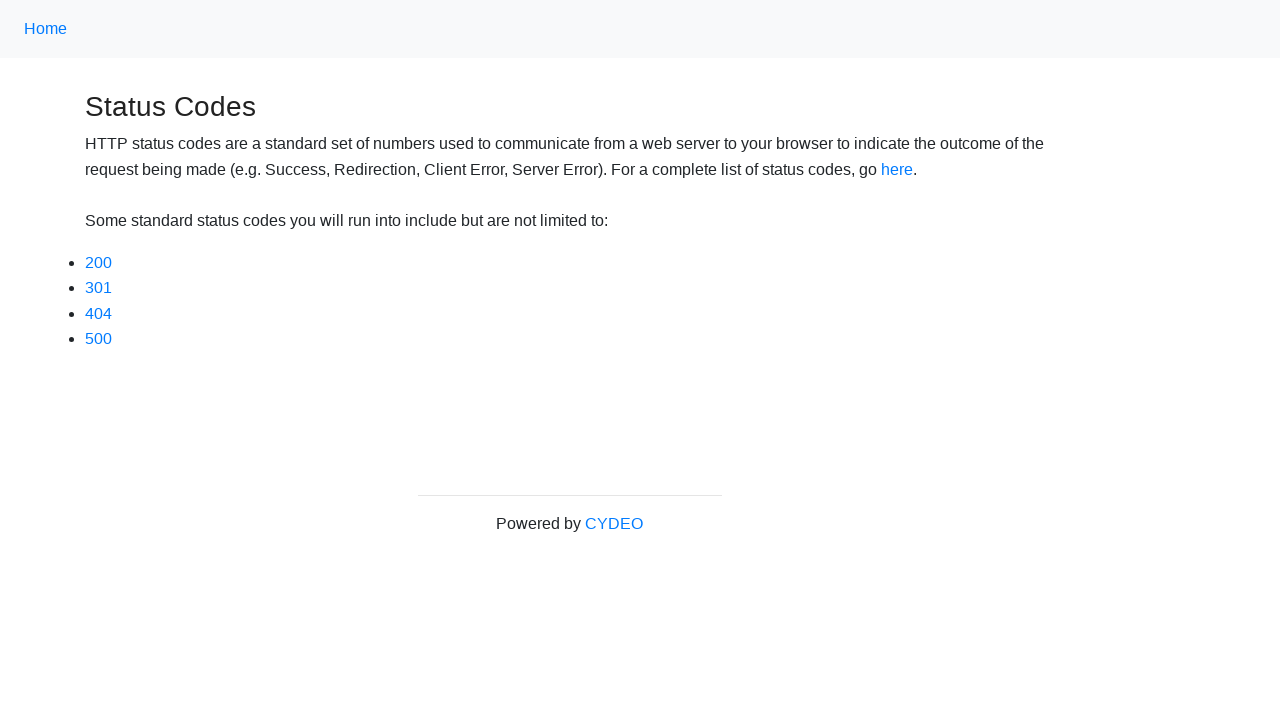

Created new page context to test link: status_codes/200
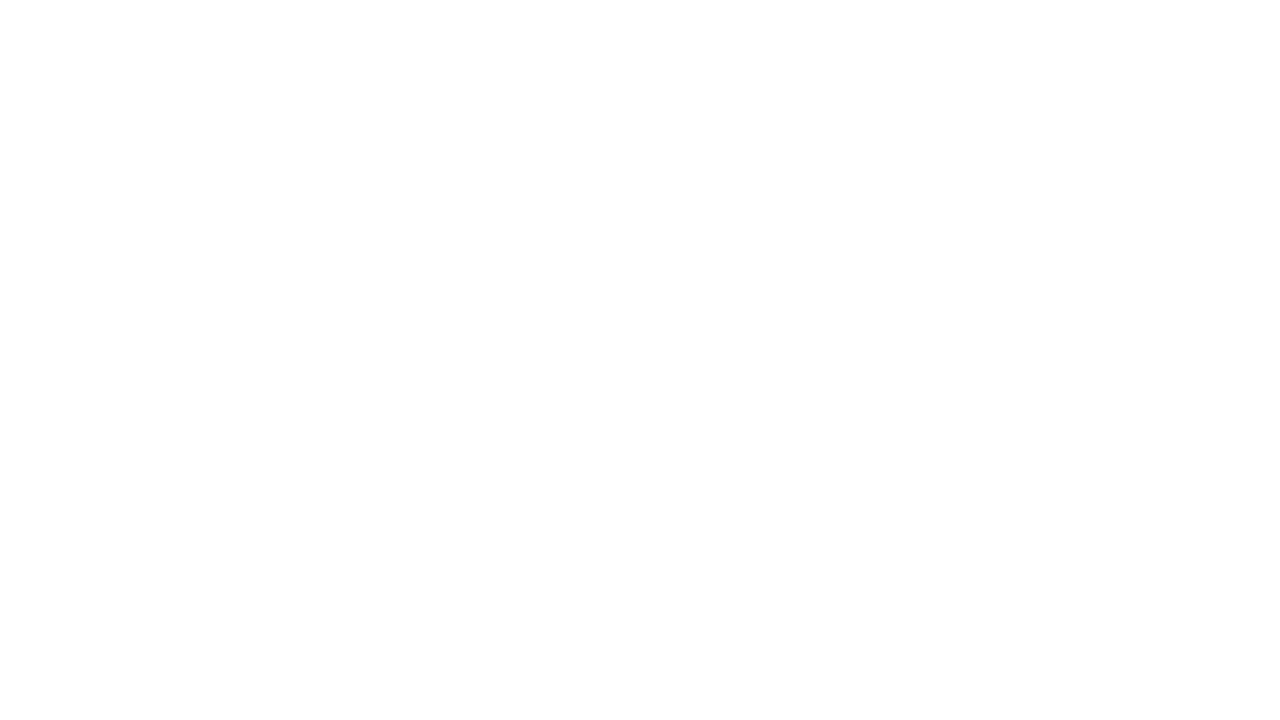

Link status_codes/200 failed with error: Page.goto: Protocol error (Page.navigate): Cannot navigate to invalid URL
Call log:
  - navigating to "status_codes/200", waiting until "domcontentloaded"

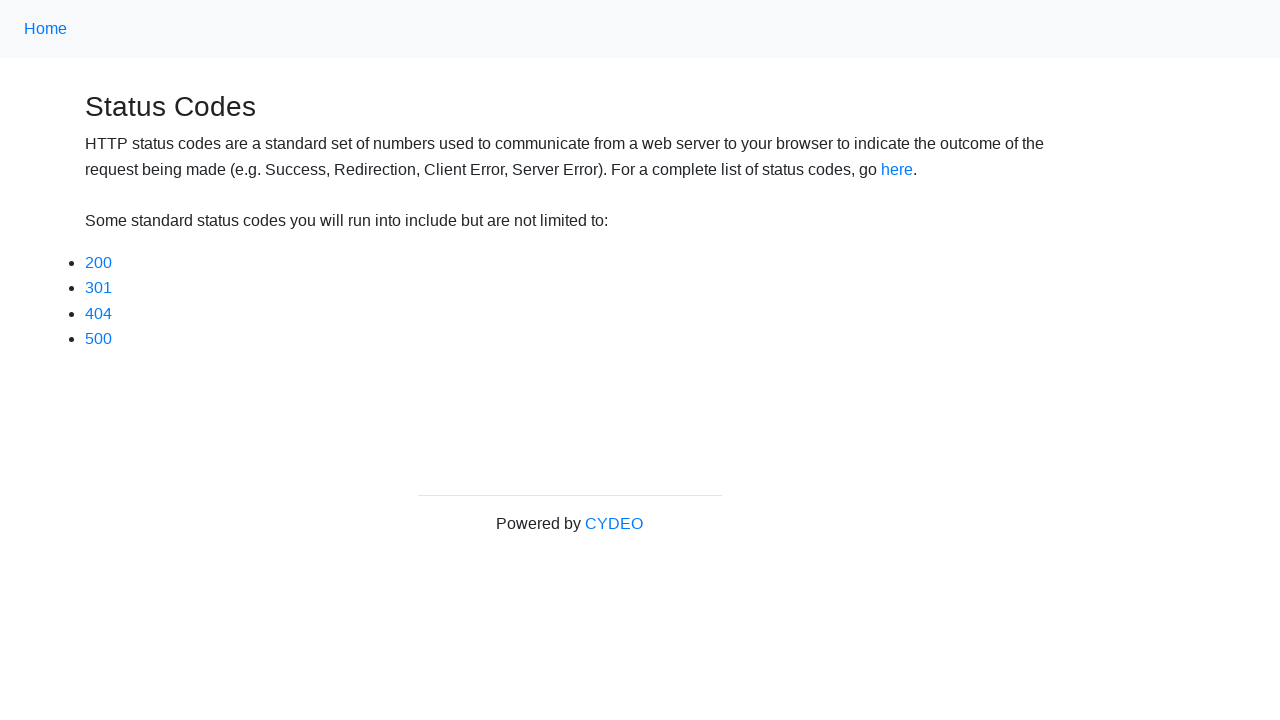

Retrieved href attribute from link: status_codes/301
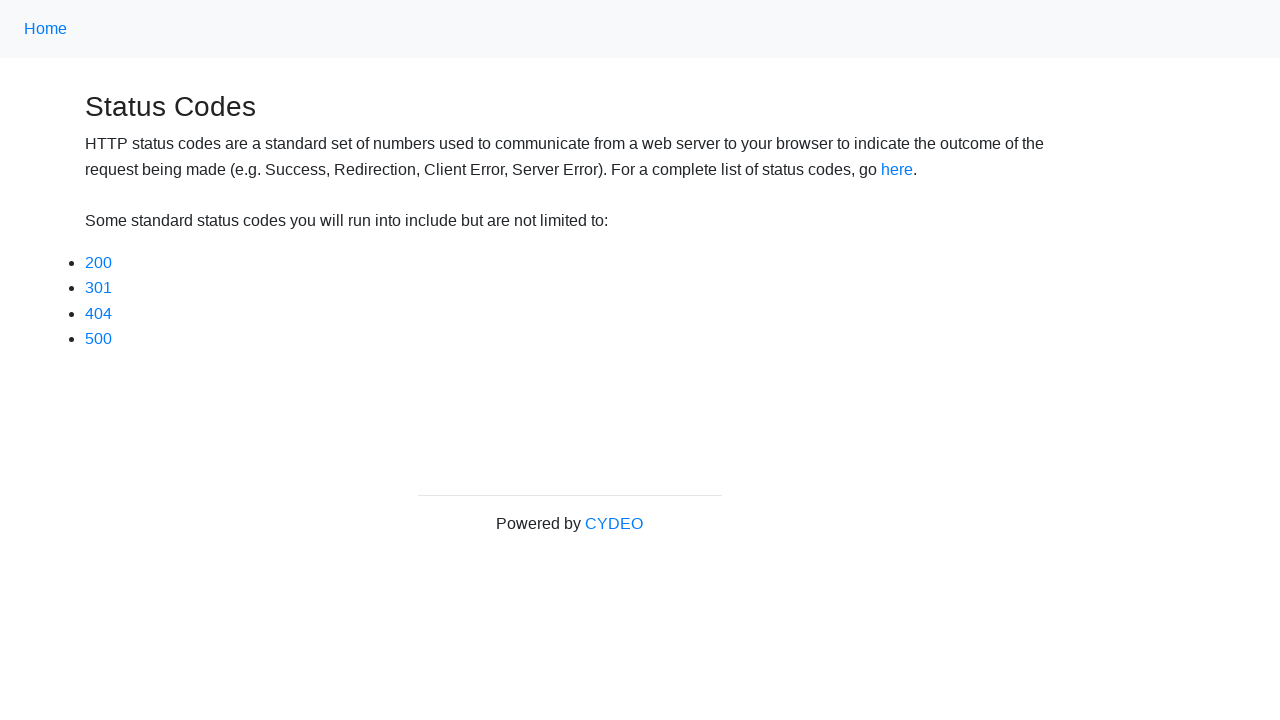

Created new page context to test link: status_codes/301
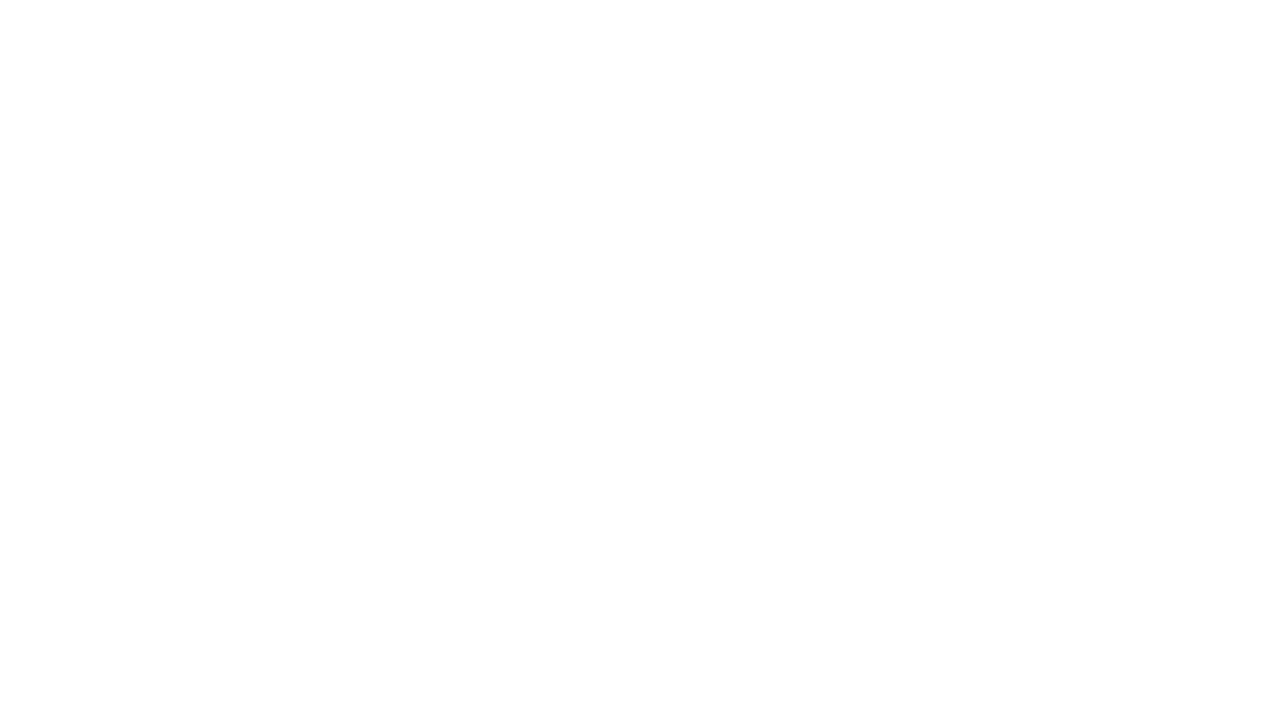

Link status_codes/301 failed with error: Page.goto: Protocol error (Page.navigate): Cannot navigate to invalid URL
Call log:
  - navigating to "status_codes/301", waiting until "domcontentloaded"

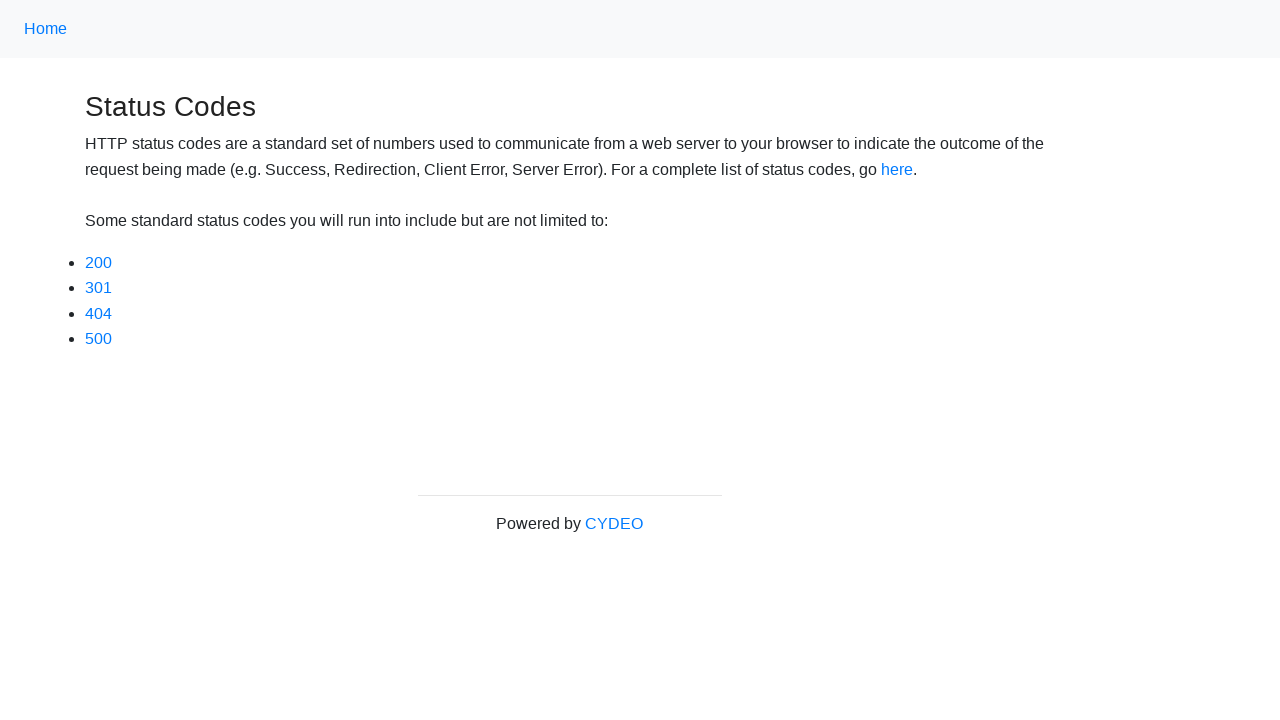

Retrieved href attribute from link: status_codes/404
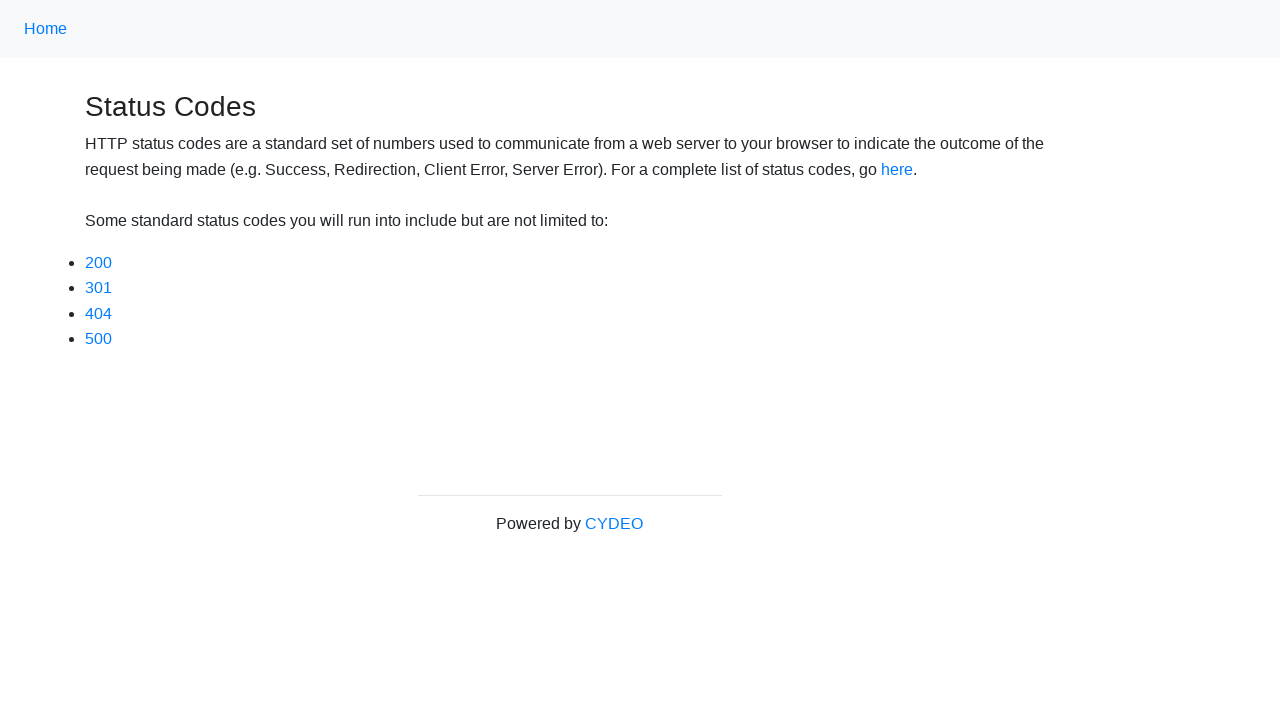

Created new page context to test link: status_codes/404
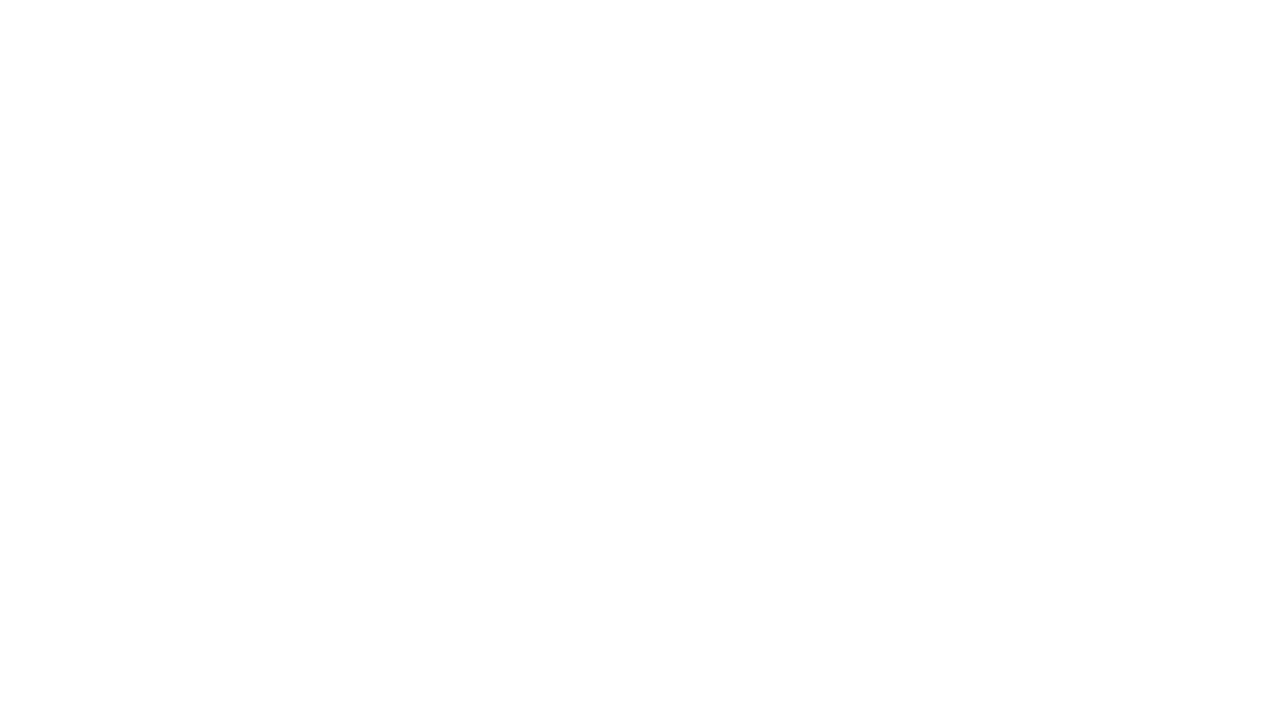

Link status_codes/404 failed with error: Page.goto: Protocol error (Page.navigate): Cannot navigate to invalid URL
Call log:
  - navigating to "status_codes/404", waiting until "domcontentloaded"

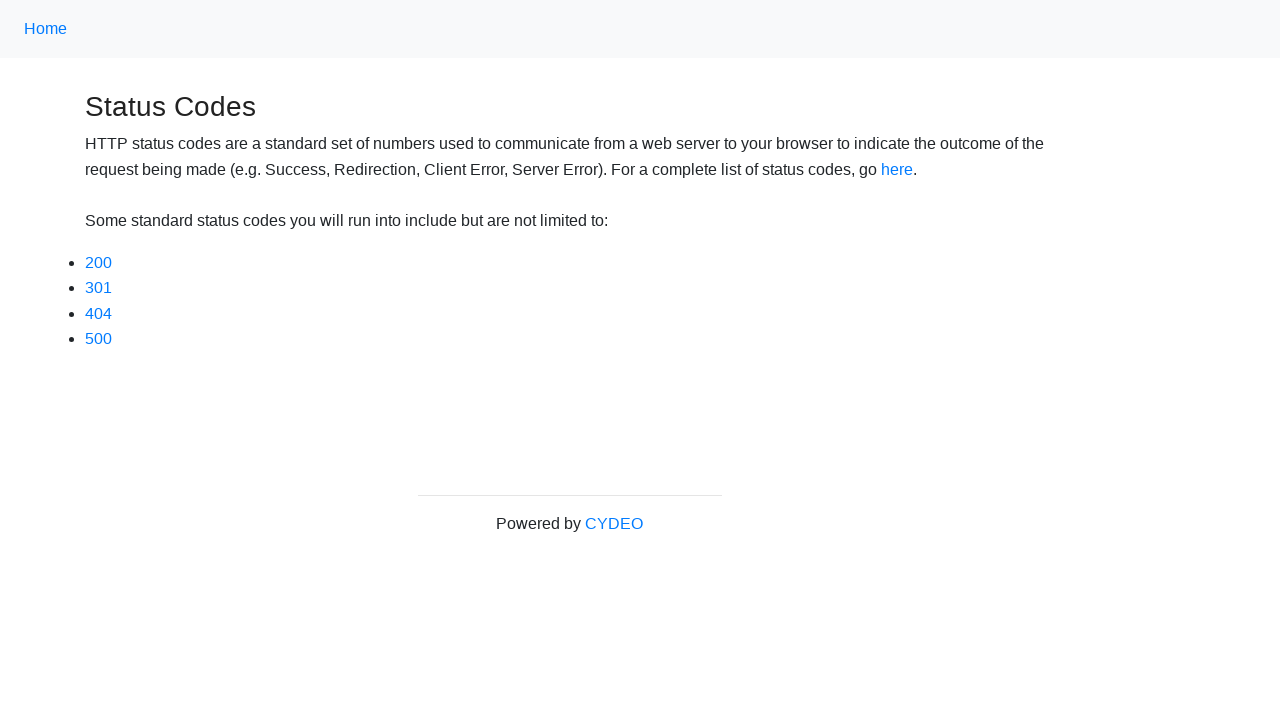

Retrieved href attribute from link: status_codes/500
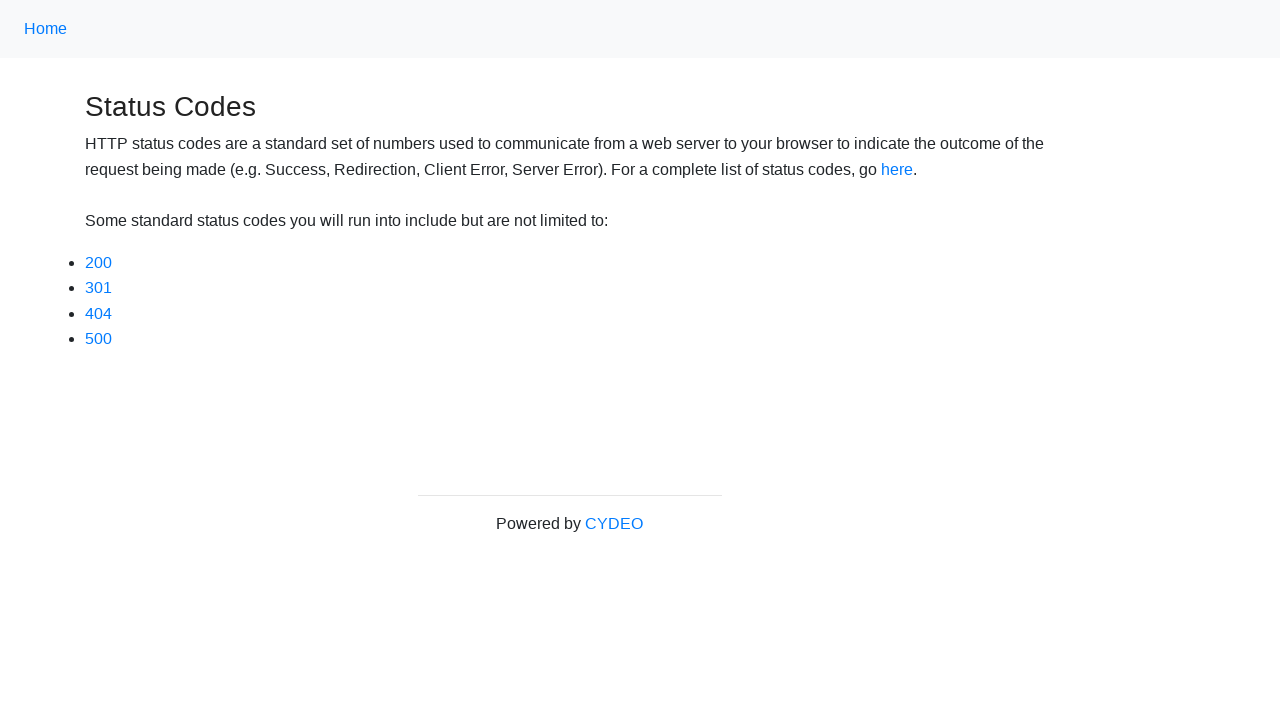

Created new page context to test link: status_codes/500
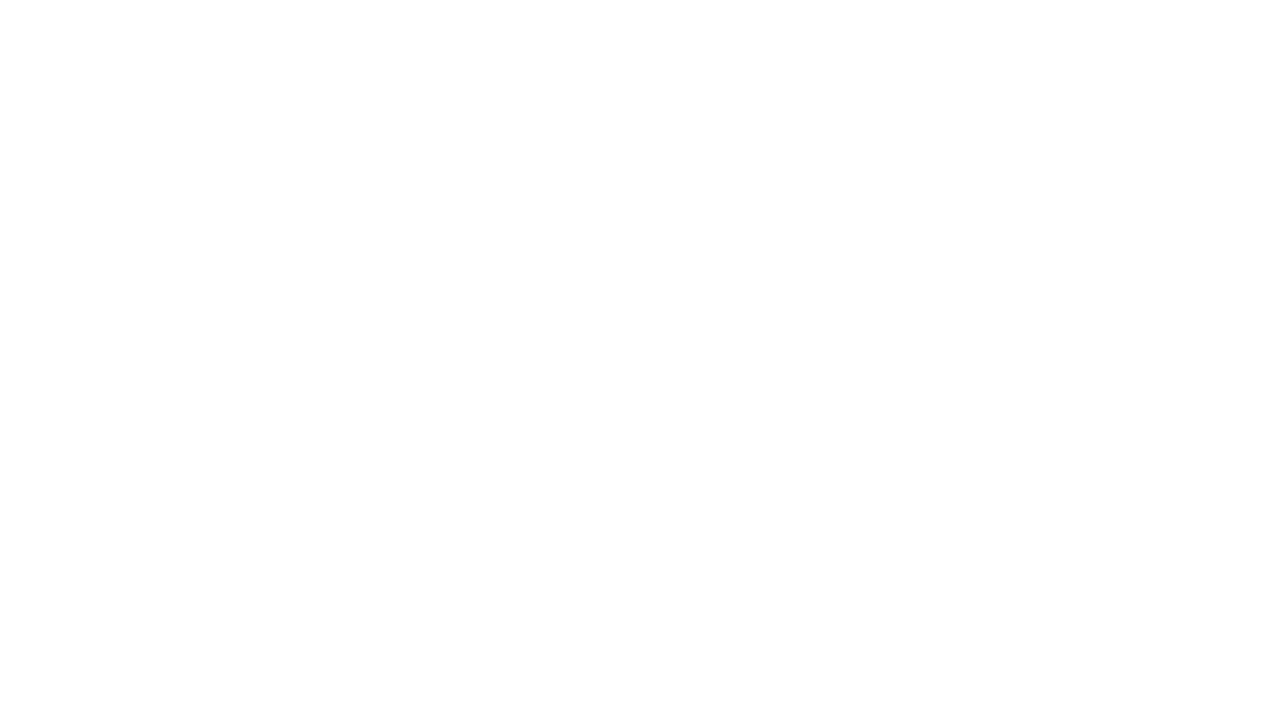

Link status_codes/500 failed with error: Page.goto: Protocol error (Page.navigate): Cannot navigate to invalid URL
Call log:
  - navigating to "status_codes/500", waiting until "domcontentloaded"

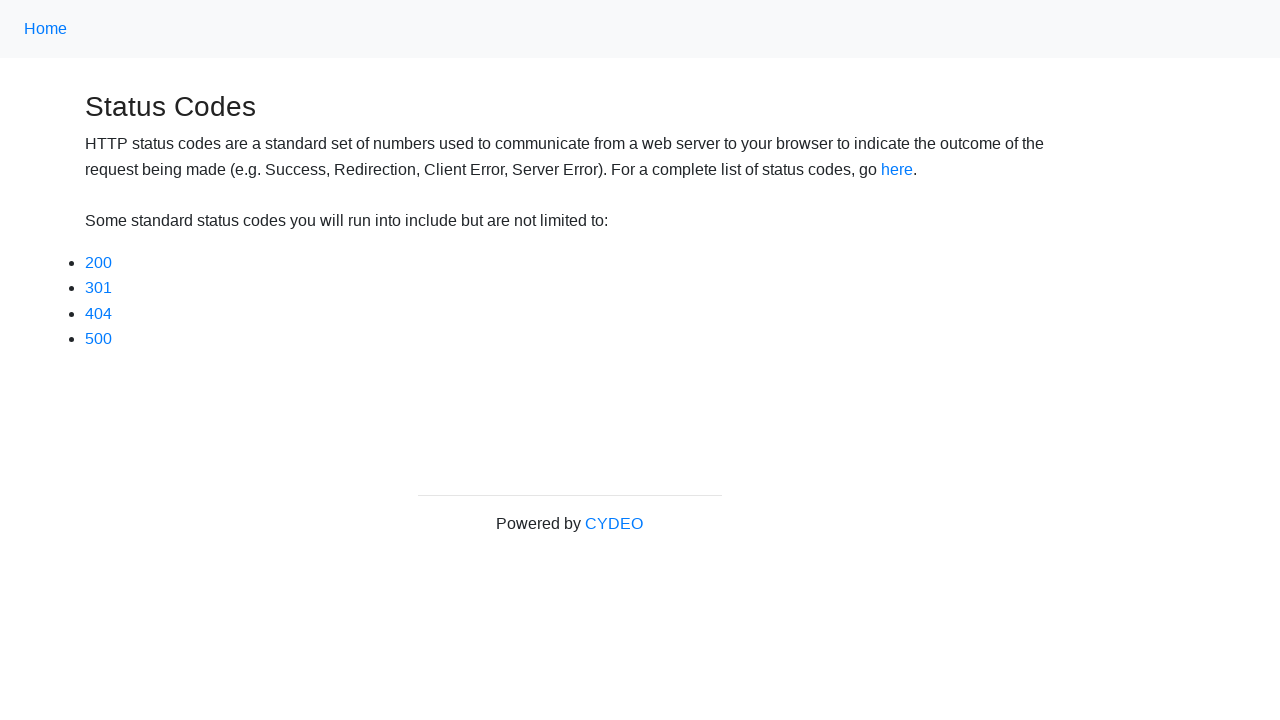

Retrieved href attribute from link: https://cydeo.com/
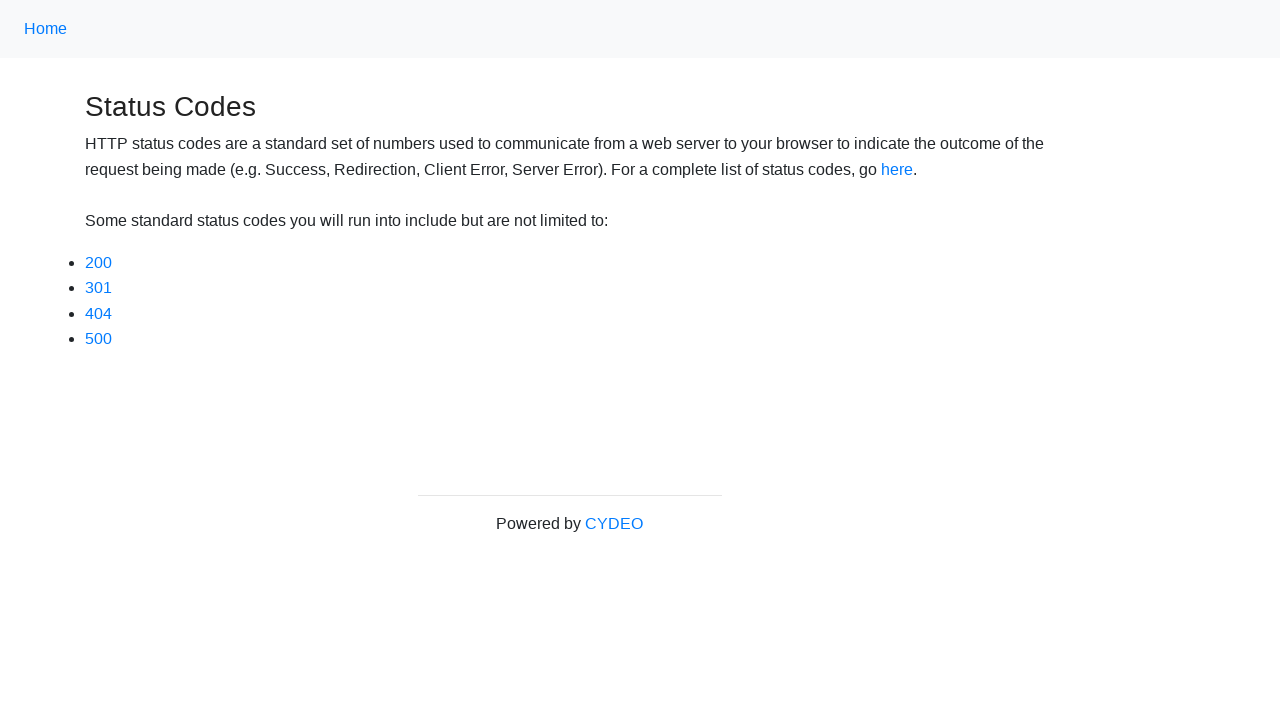

Created new page context to test link: https://cydeo.com/
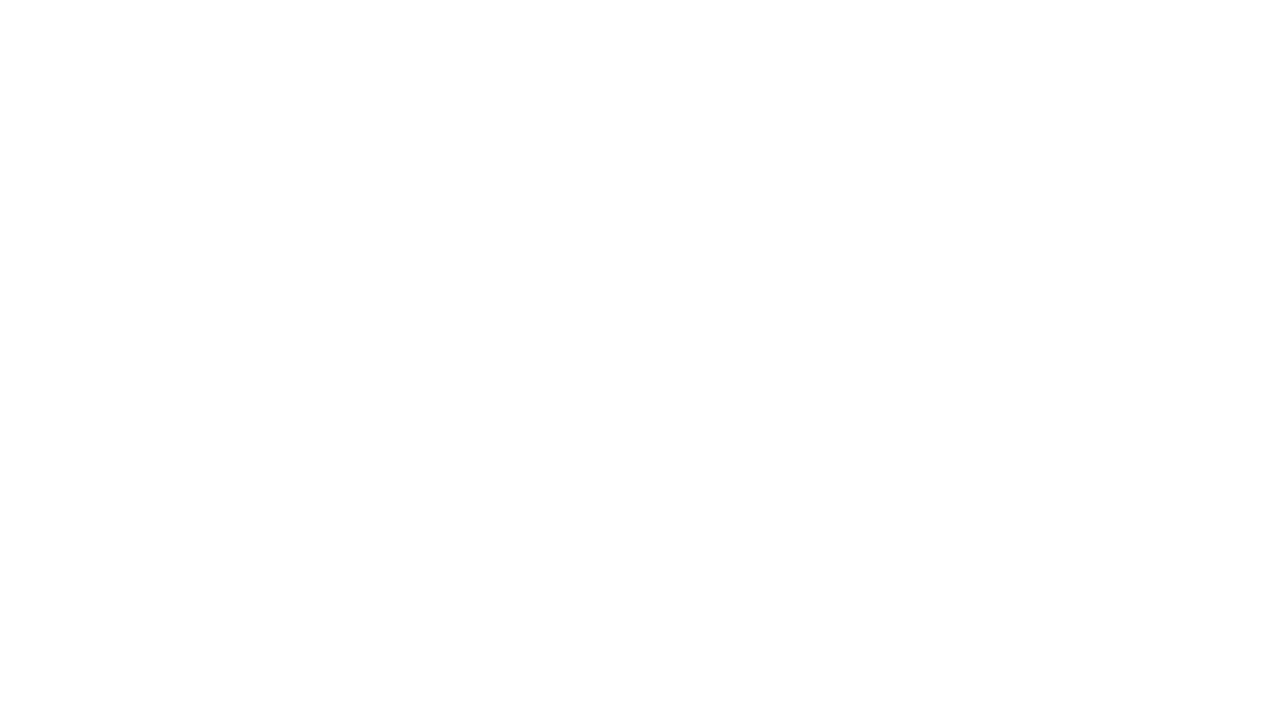

Navigated to link https://cydeo.com/
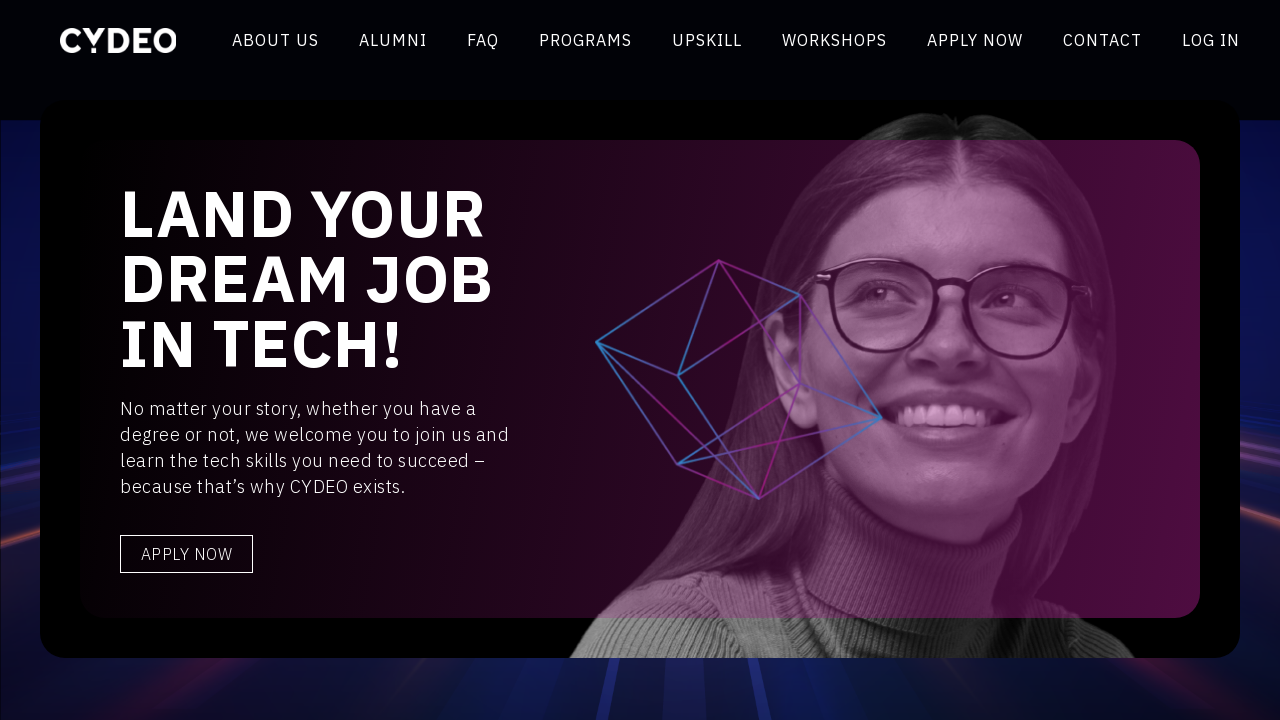

Link https://cydeo.com/ is valid with HTTP status 200
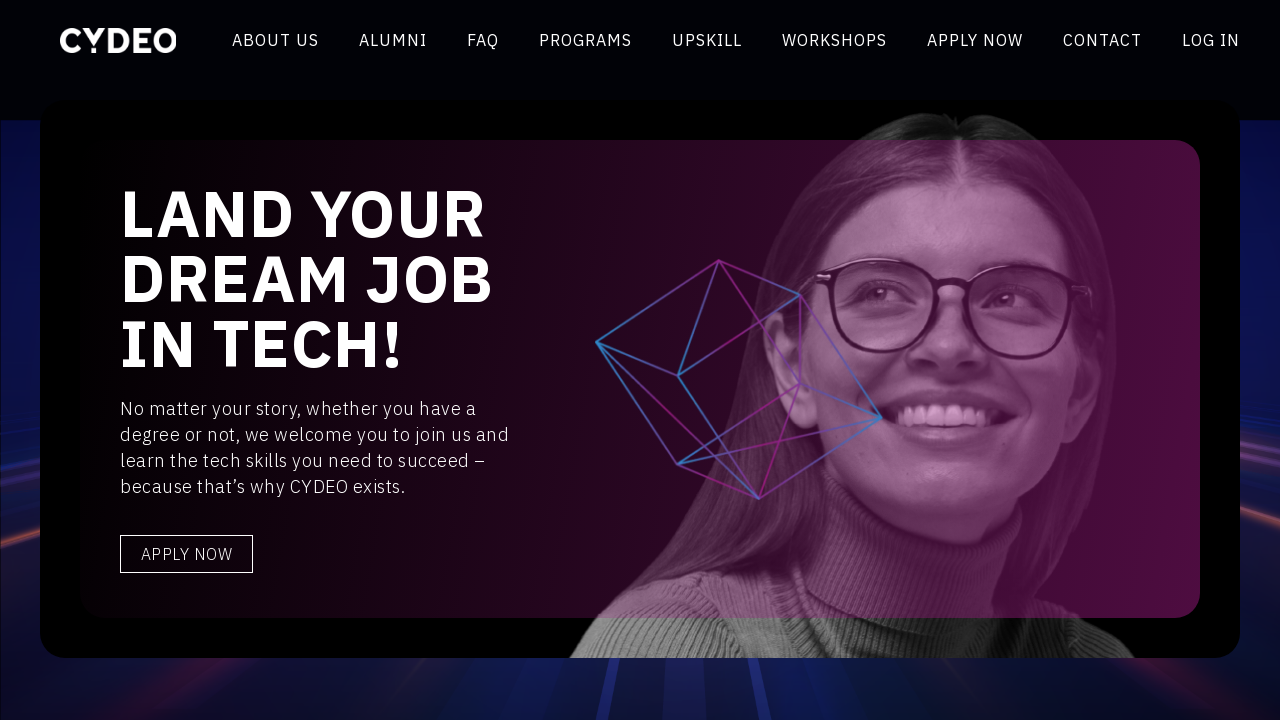

Closed page context for link: https://cydeo.com/
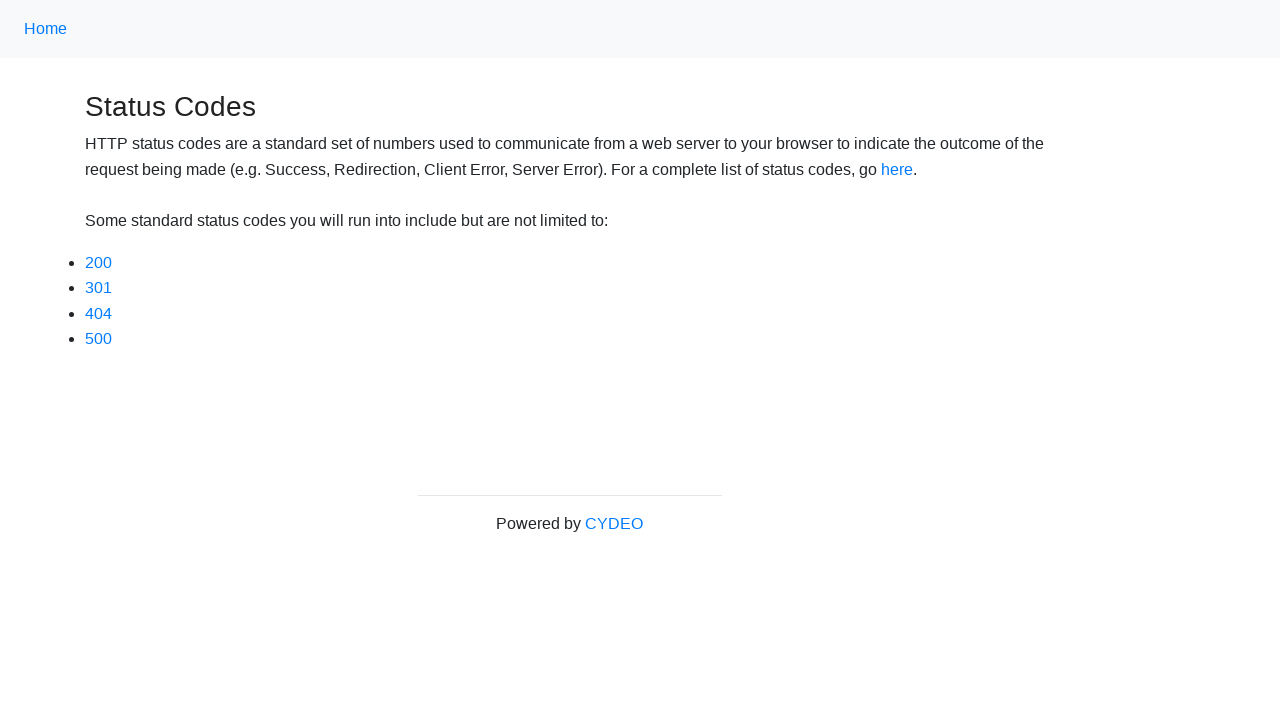

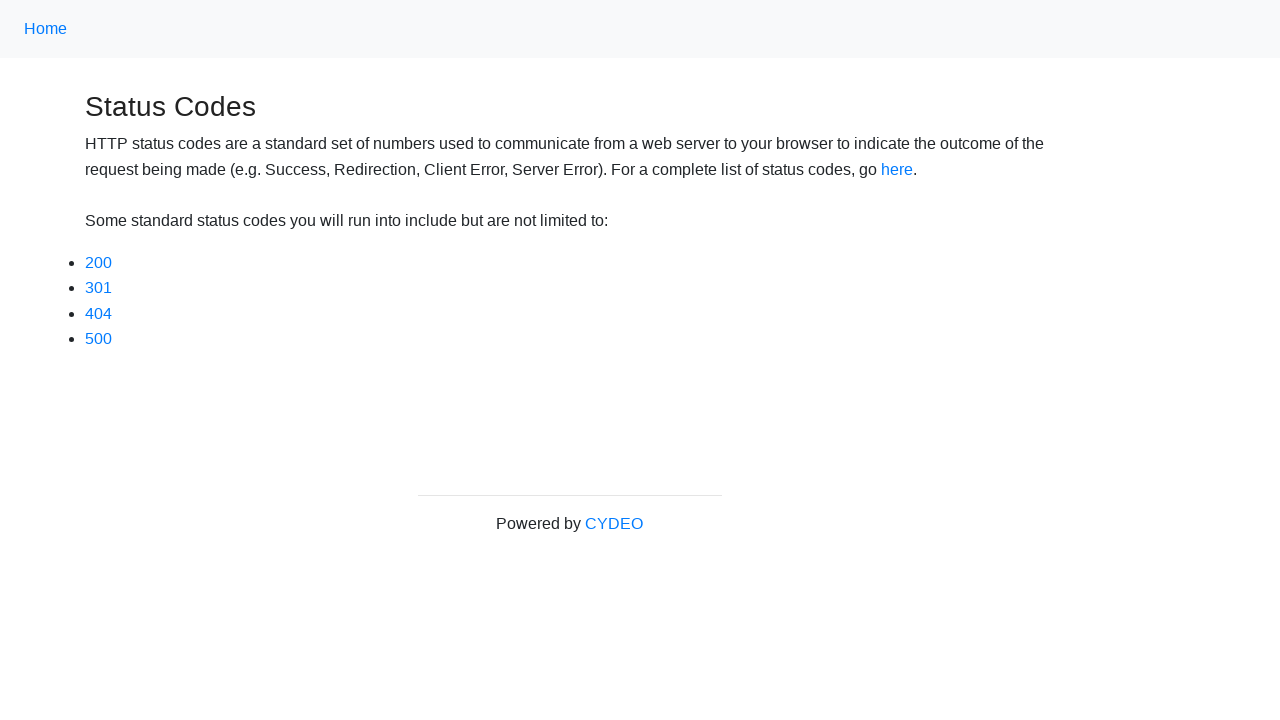